Tests scrolling to a specific iframe element that is initially out of view using mouse wheel scroll functionality

Starting URL: https://www.selenium.dev/selenium/web/scrolling_tests/frame_with_nested_scrolling_frame_out_of_view.html

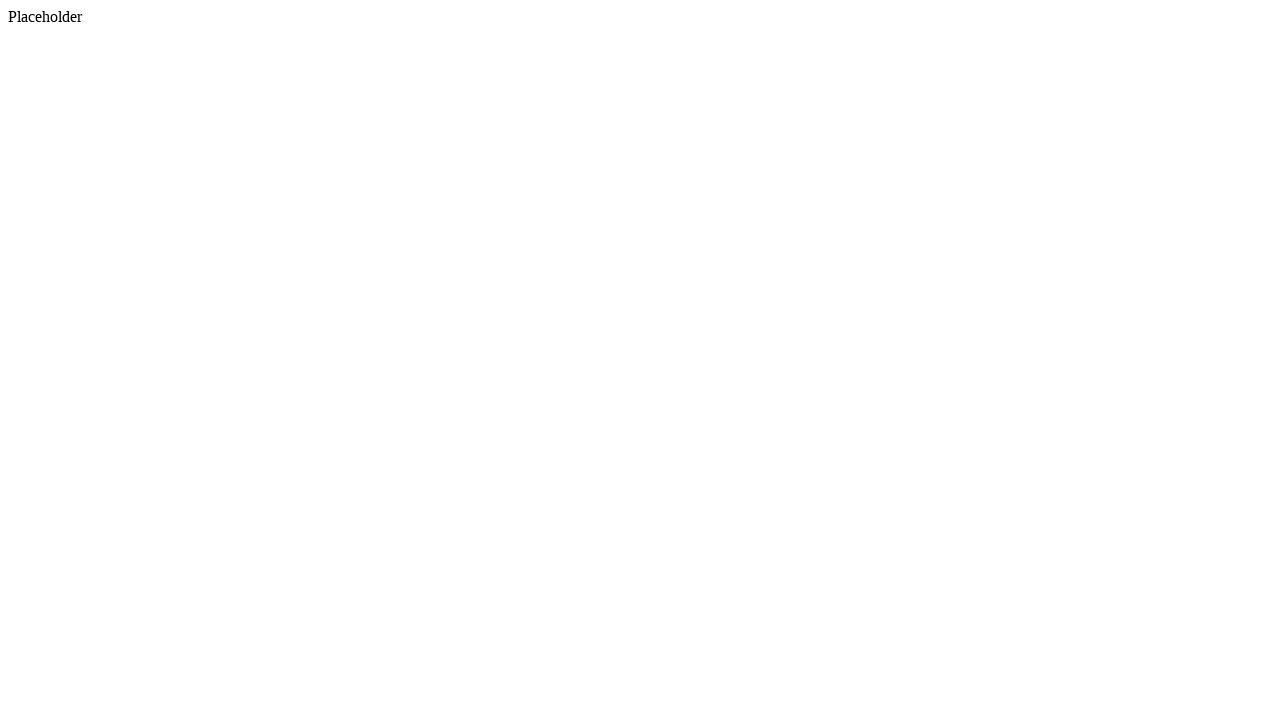

Waited 2 seconds for page to load
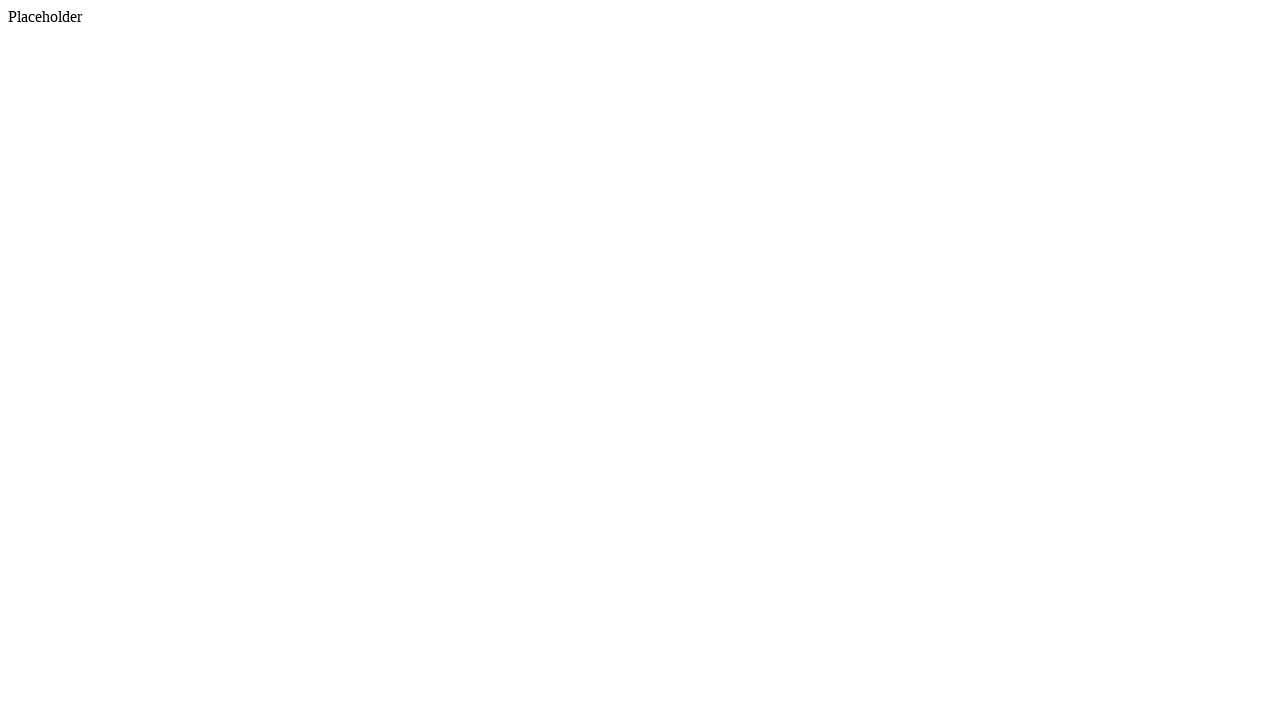

Located nested scrolling iframe element
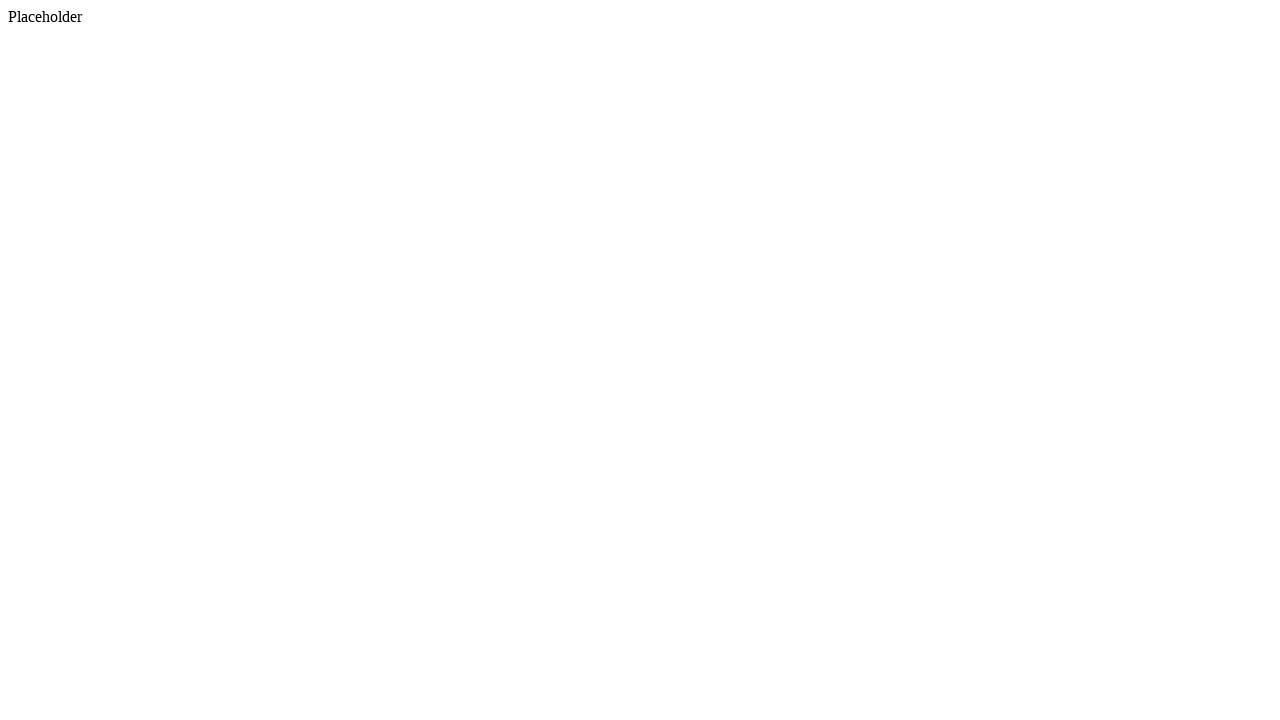

Scrolled to nested scrolling iframe using mouse wheel scroll functionality
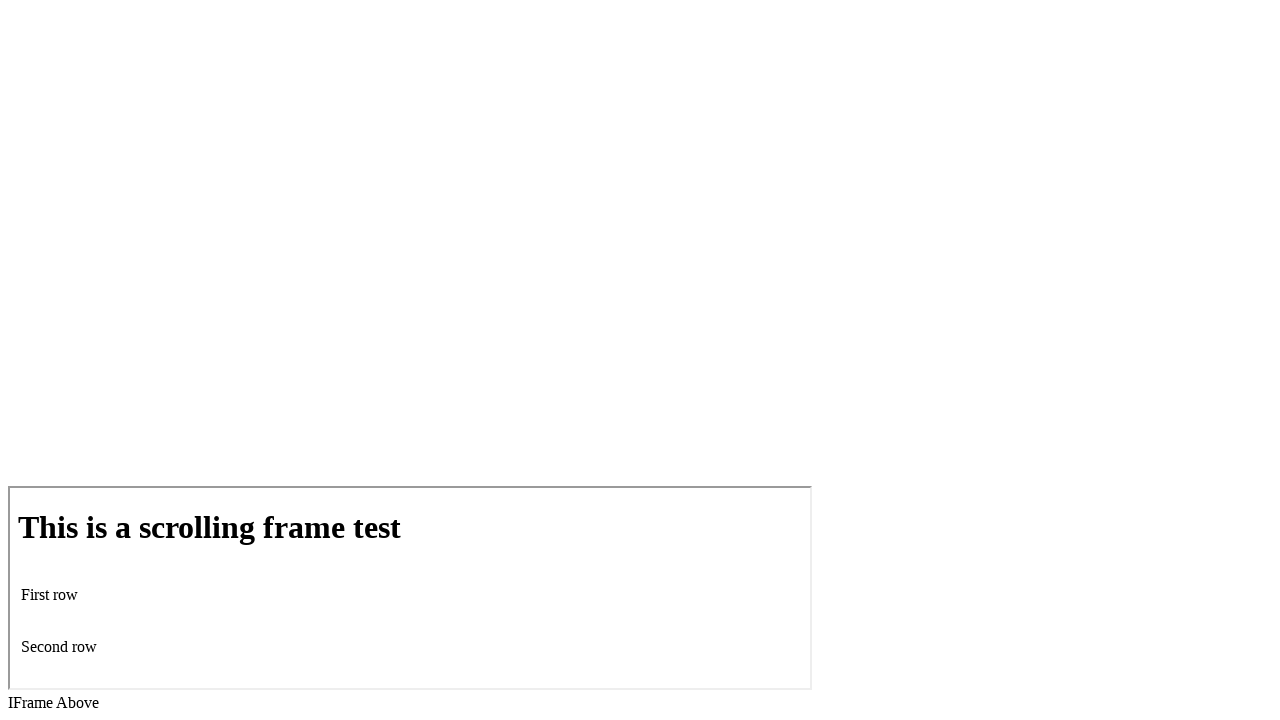

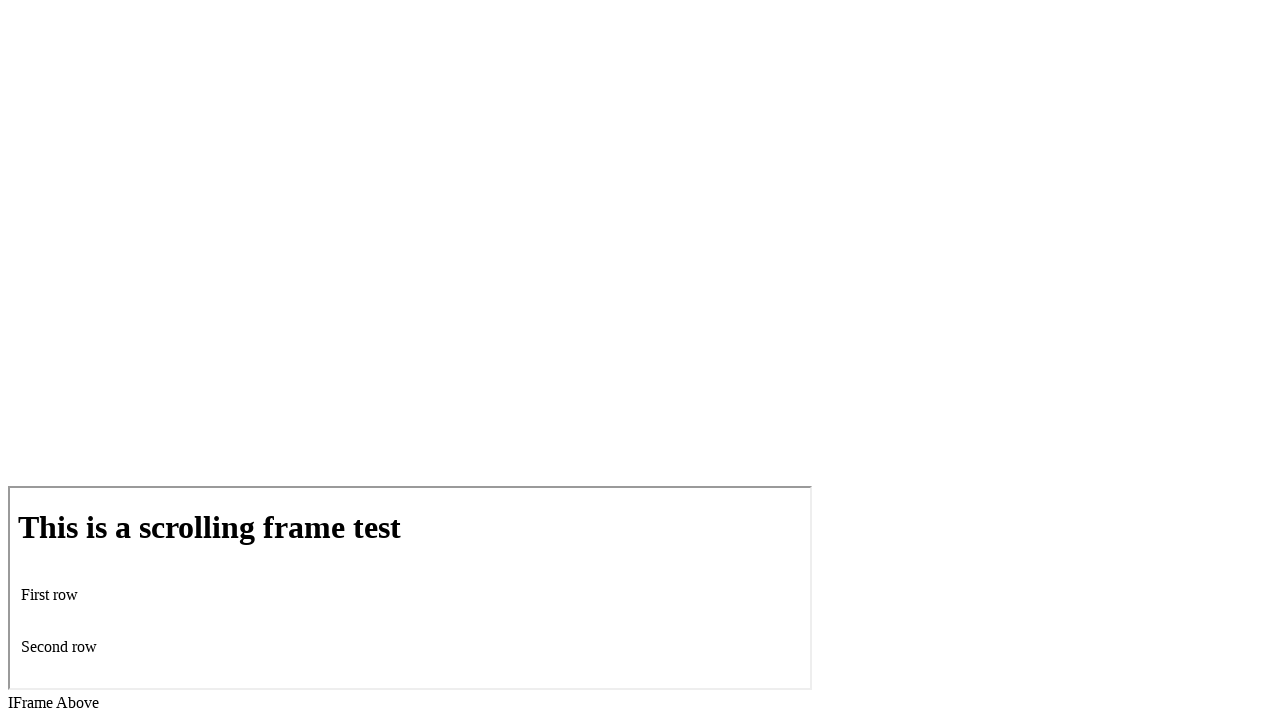